Tests completing a todo item by clicking the checkbox and verifying the items left count changes to 0

Starting URL: https://demo.playwright.dev/todomvc

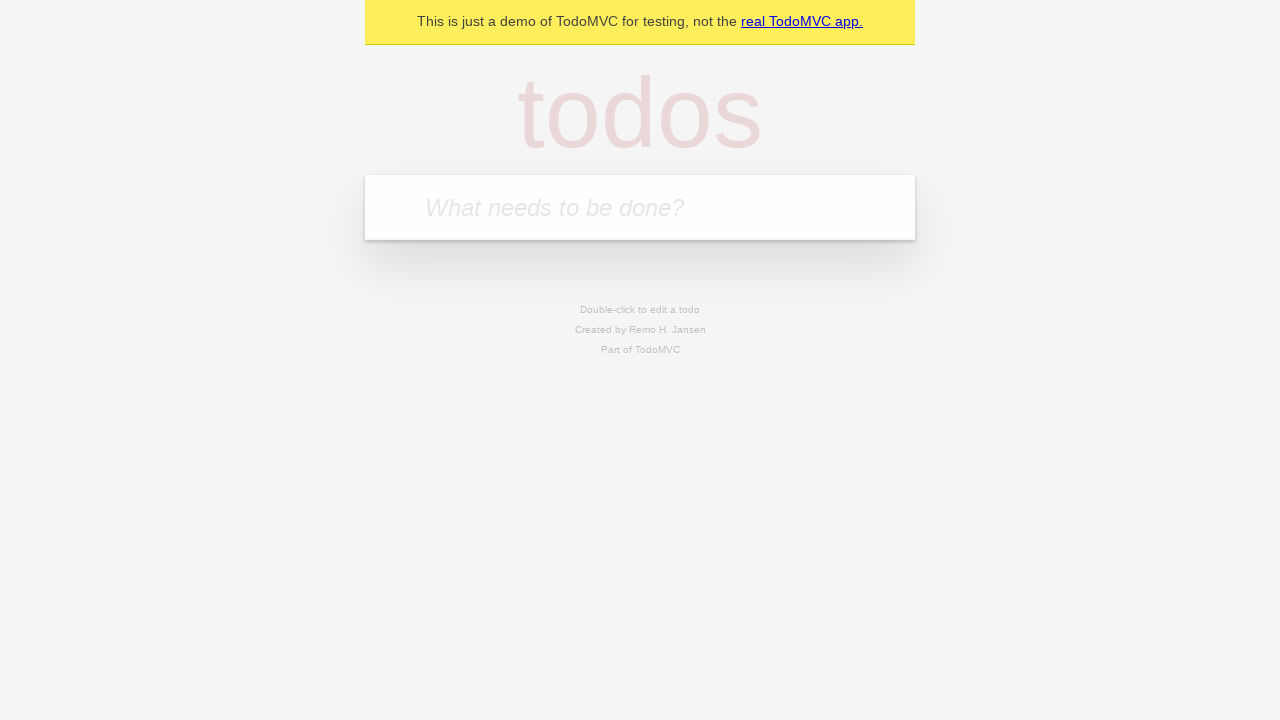

Filled new todo input field with 'Hello' on input.new-todo
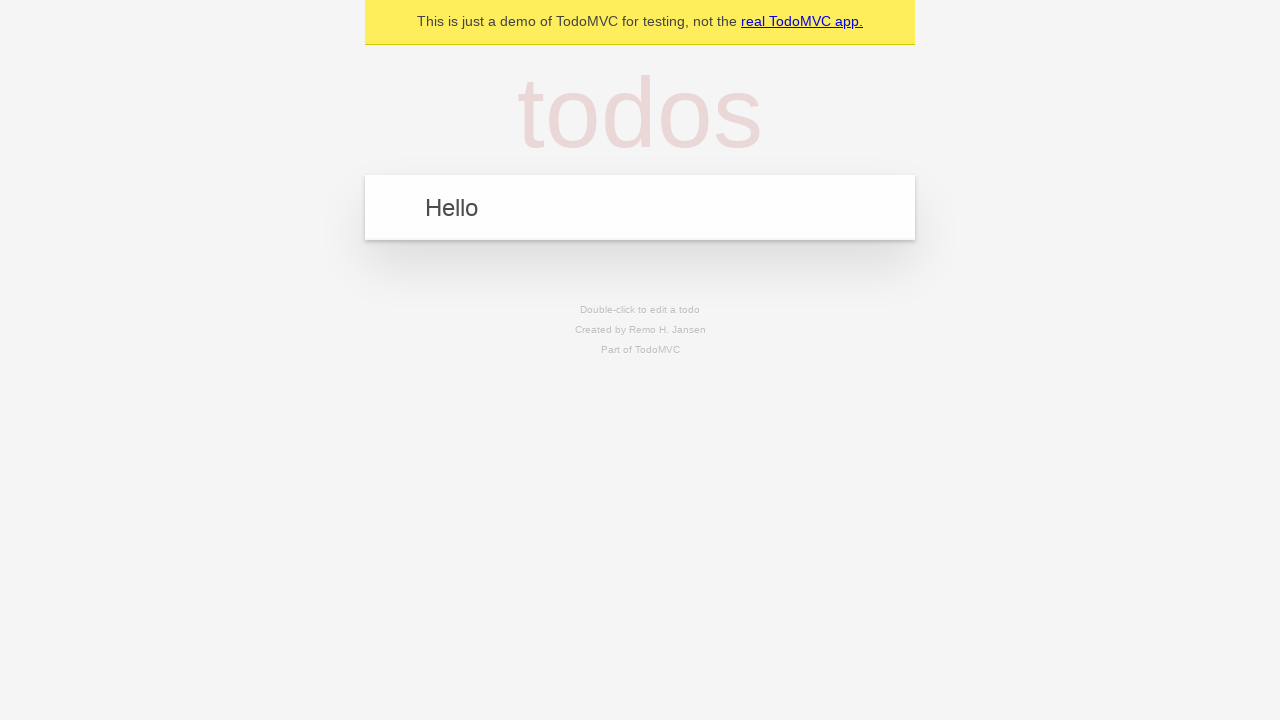

Pressed Enter to create the todo item on input.new-todo
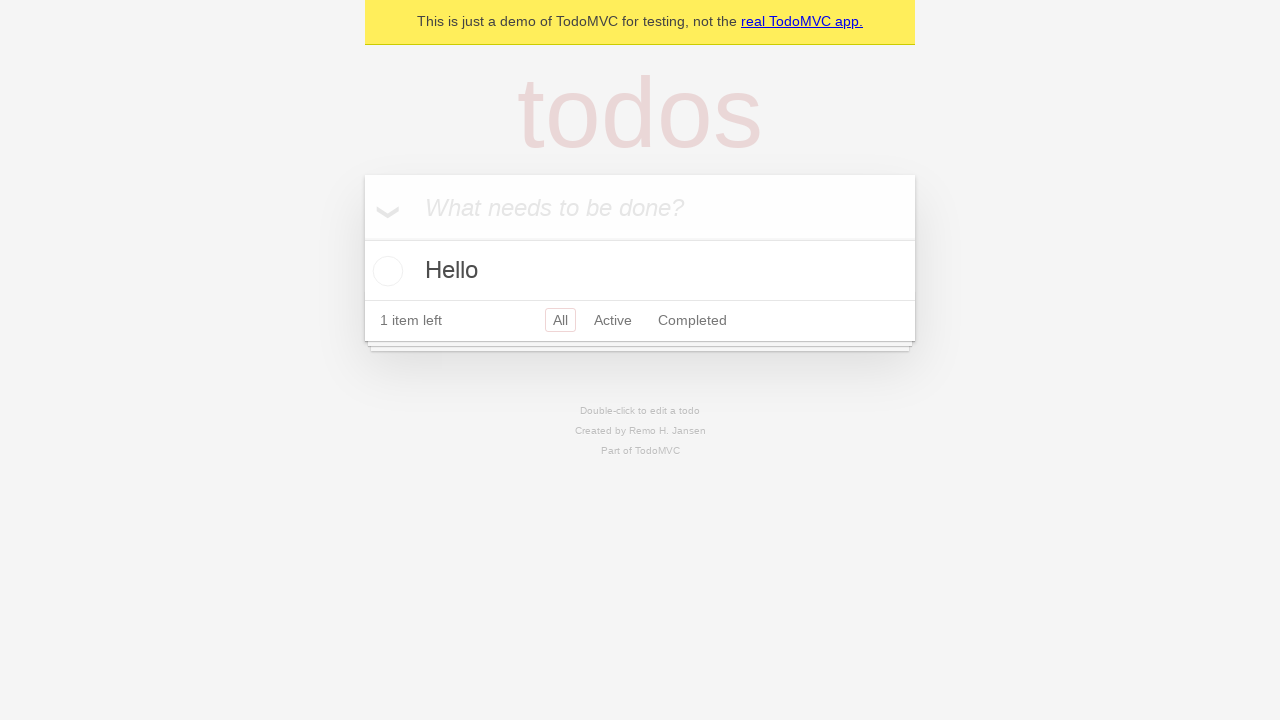

Clicked the checkbox next to the todo item to mark it complete at (385, 271) on [data-testid='todo-item'] >> nth=0 >> input[type='checkbox']
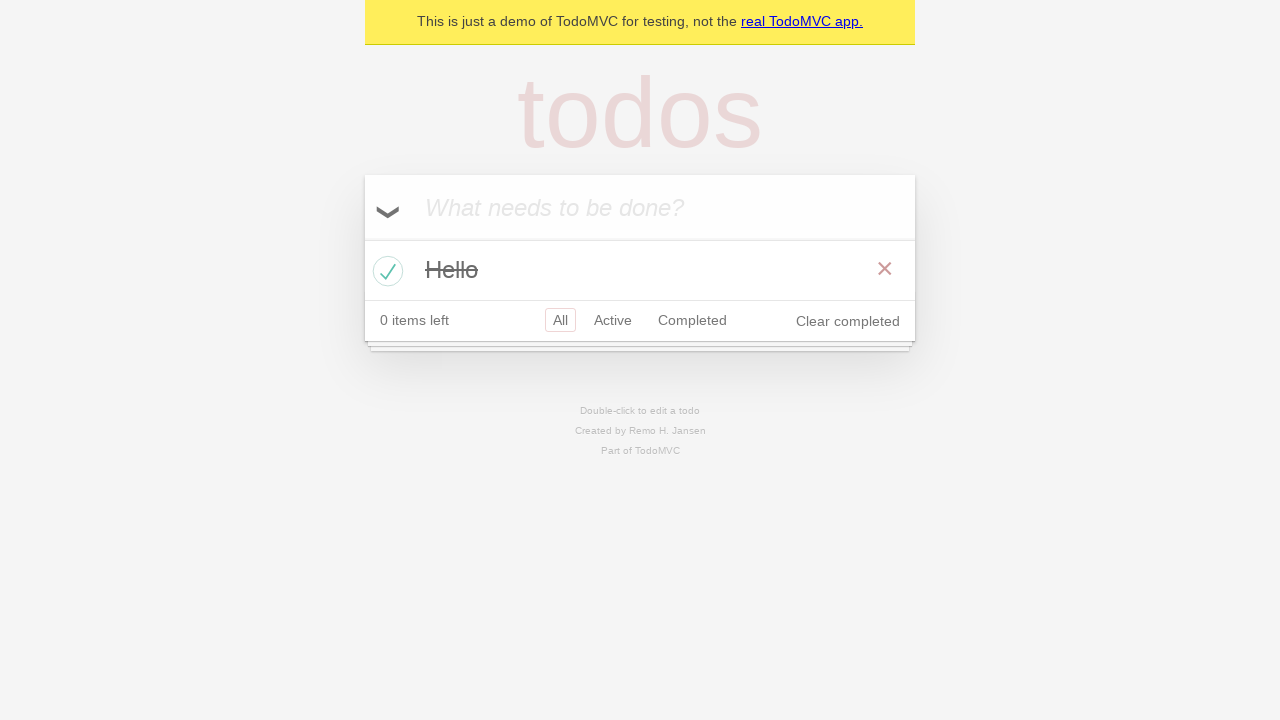

Verified that the items left count shows 0
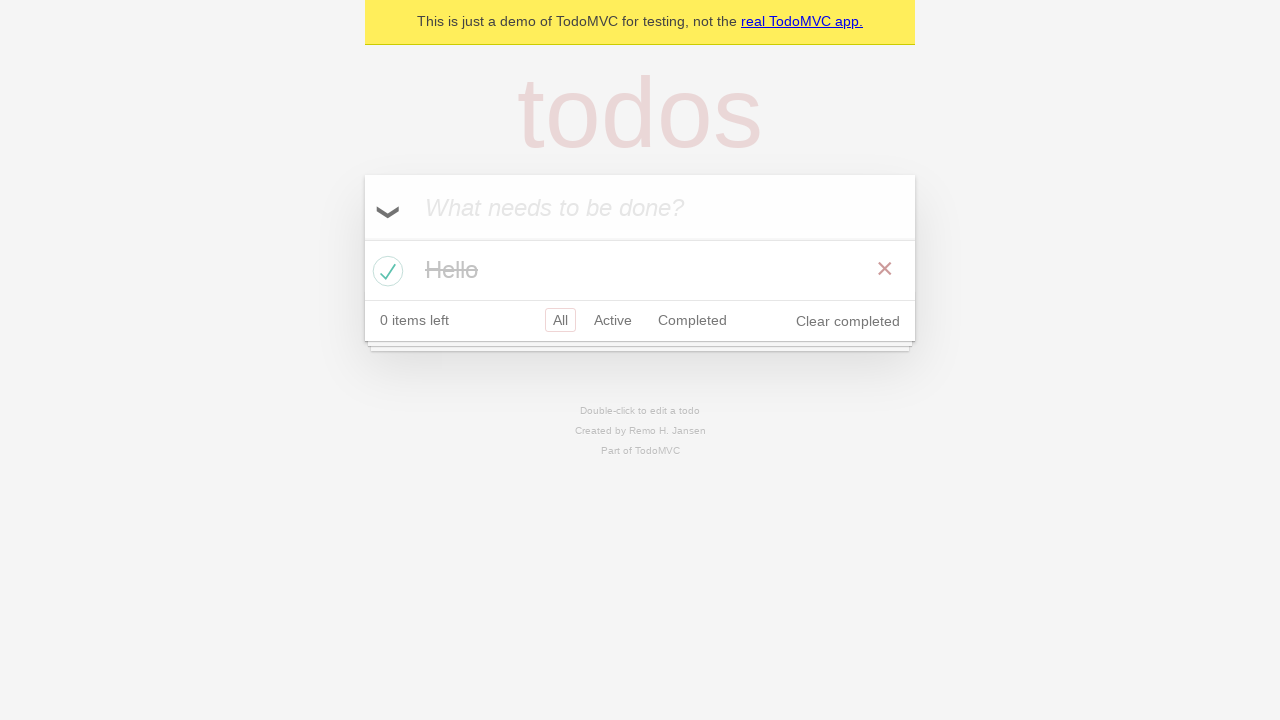

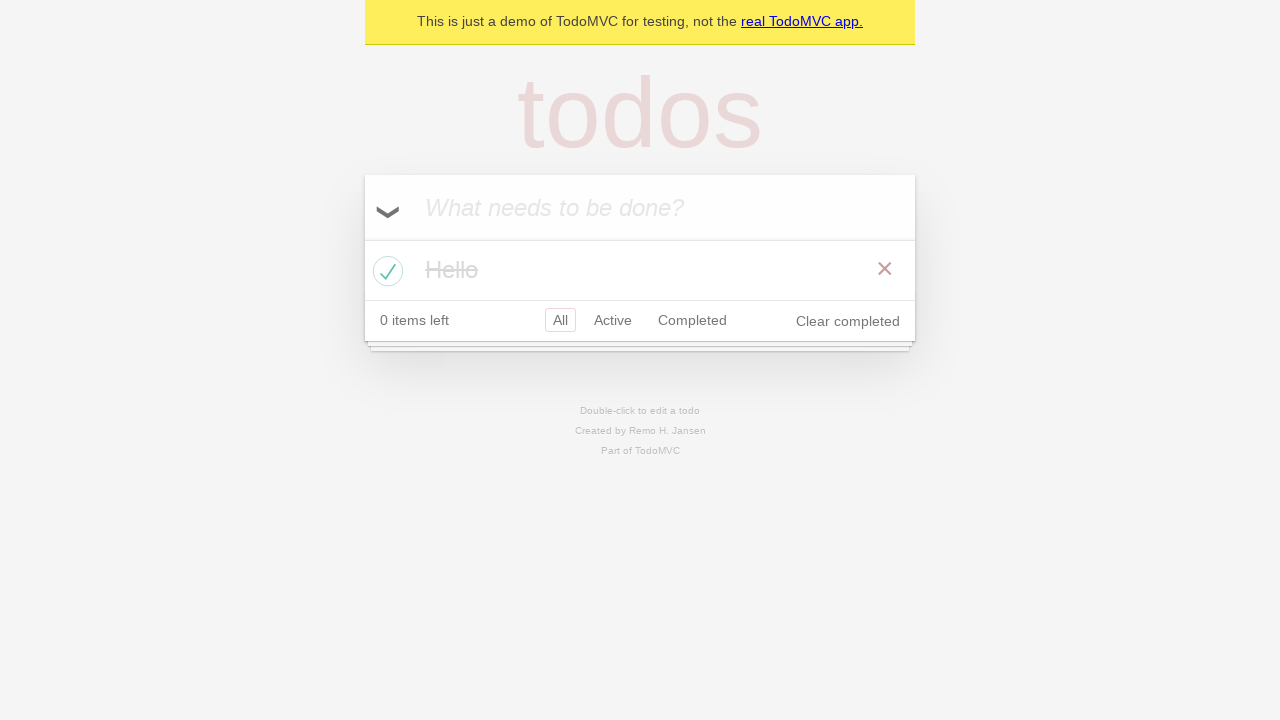